Clicks on login button without filling fields and verifies validation message appears

Starting URL: https://b2c.passport.rt.ru/

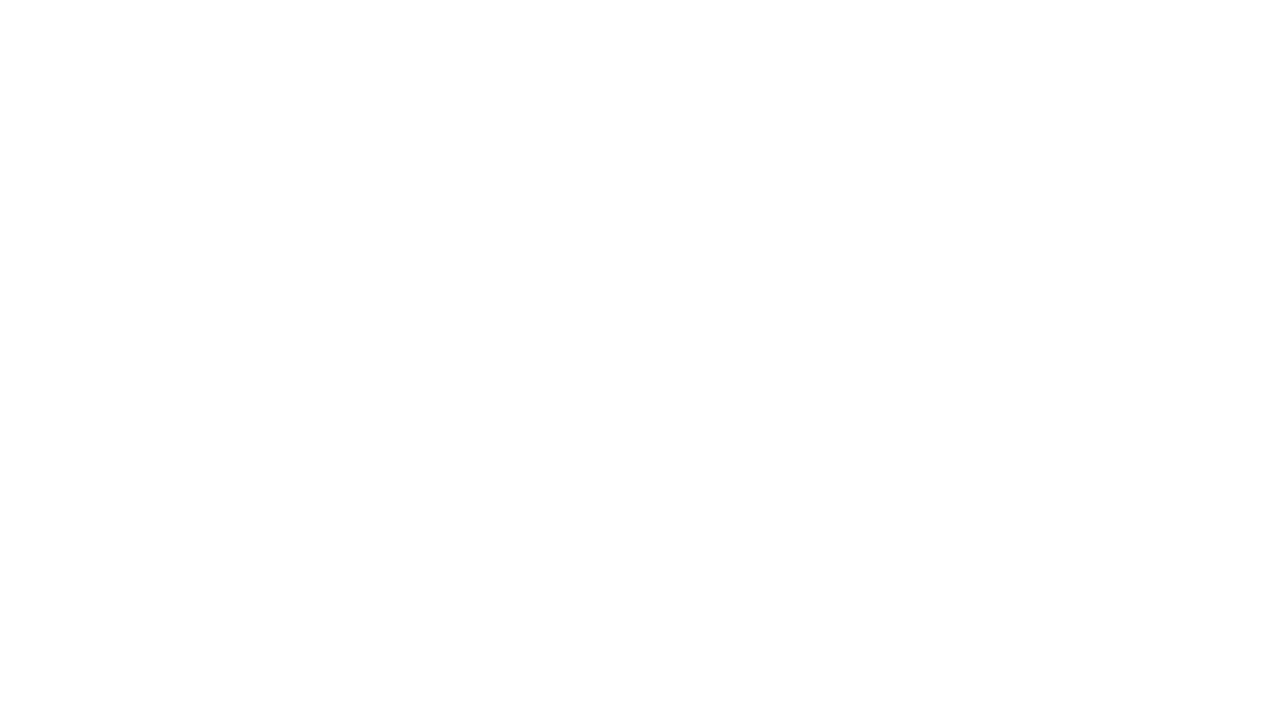

Navigated to login page at https://b2c.passport.rt.ru/
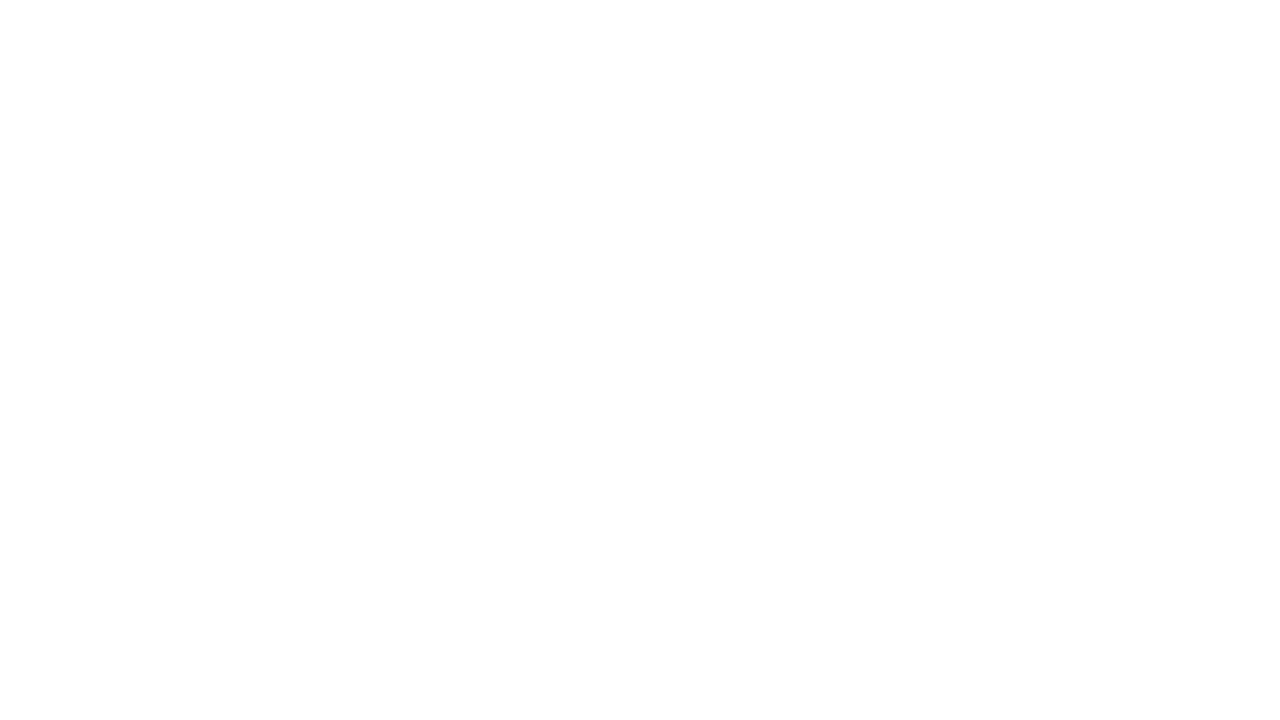

Clicked login button without filling any fields at (960, 529) on #kc-login
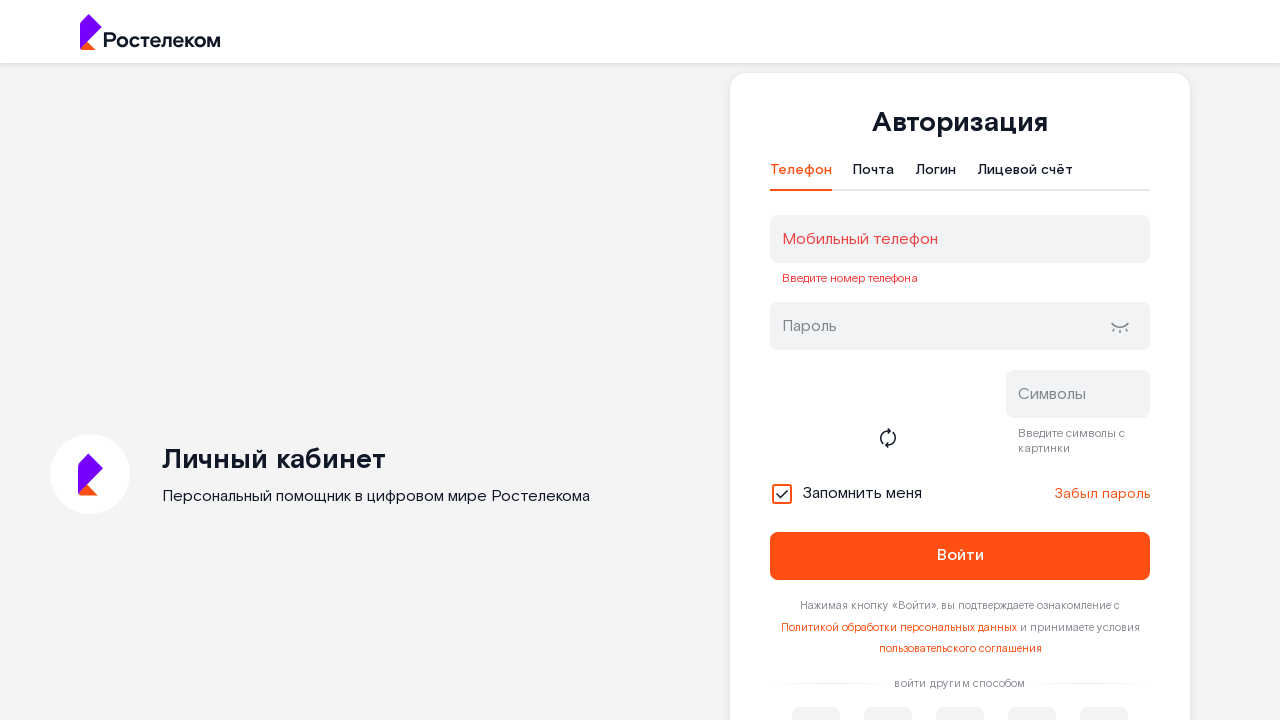

Validation message 'Введите номер телефона' appeared
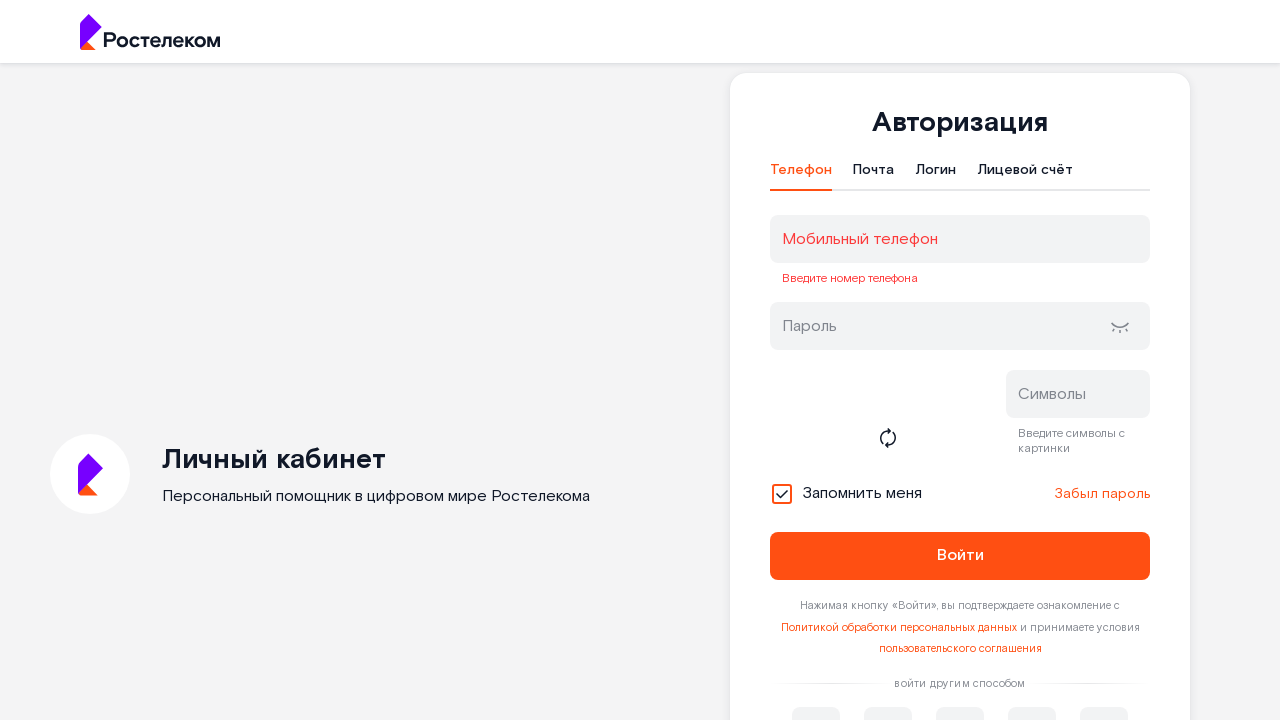

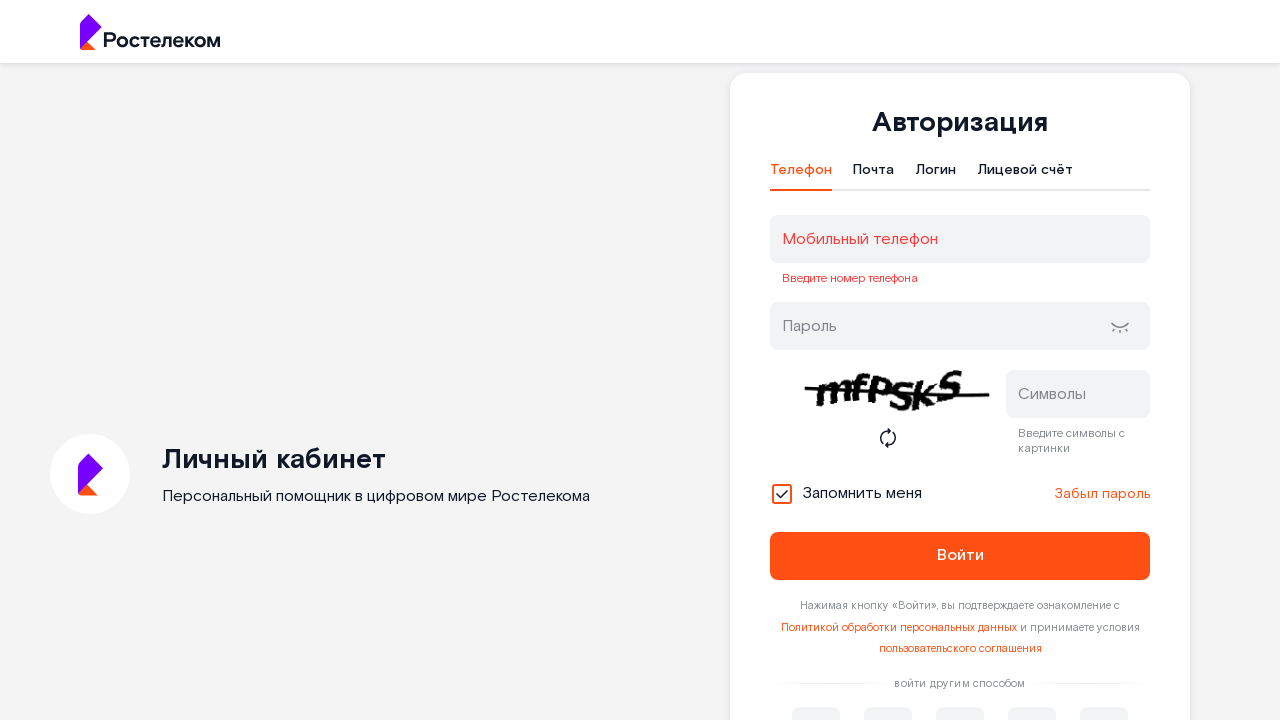